Tests dynamic control behavior by toggling a checkbox's visibility and then selecting it once it reappears

Starting URL: https://v1.training-support.net/selenium/dynamic-controls

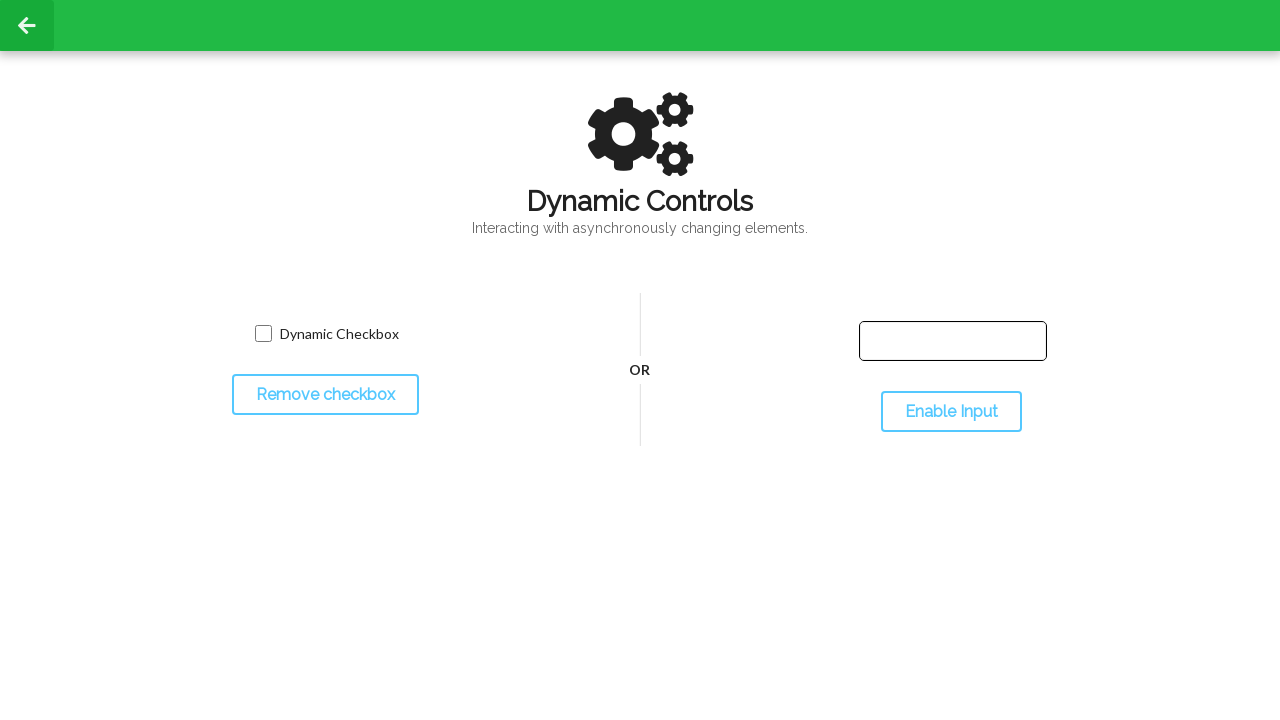

Navigated to dynamic controls test page
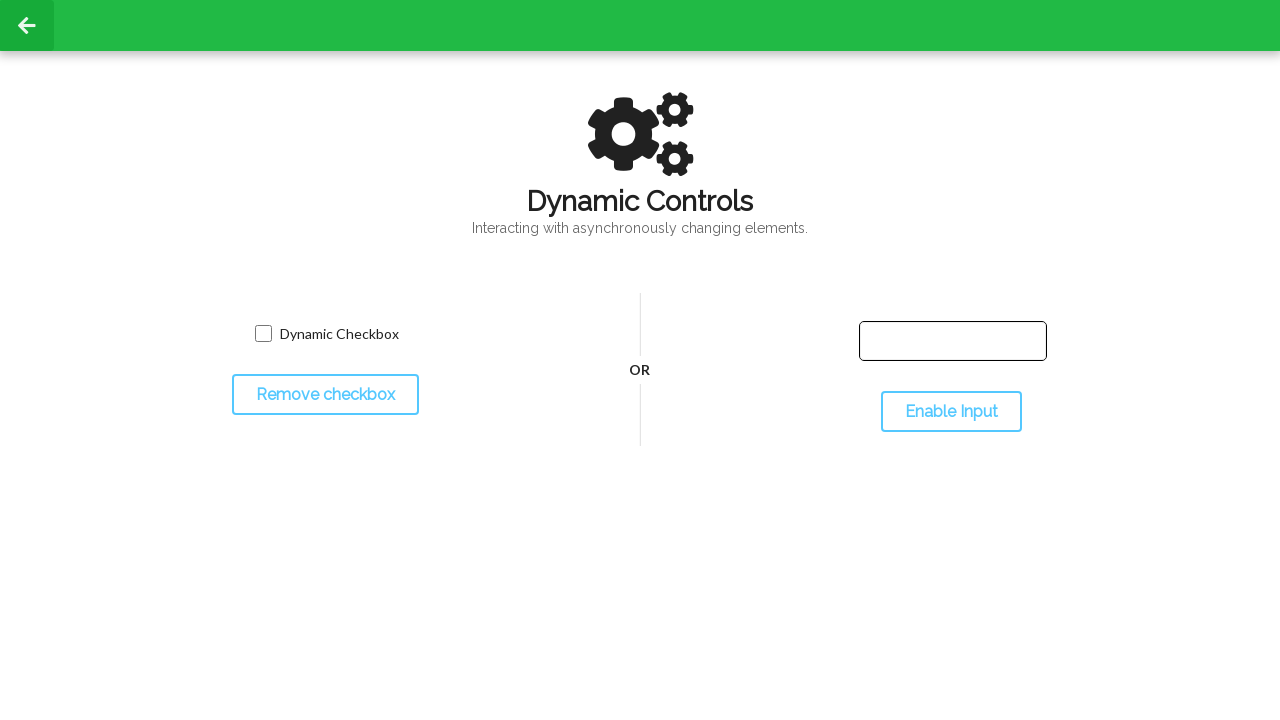

Clicked toggle button to hide checkbox at (325, 395) on #toggleCheckbox
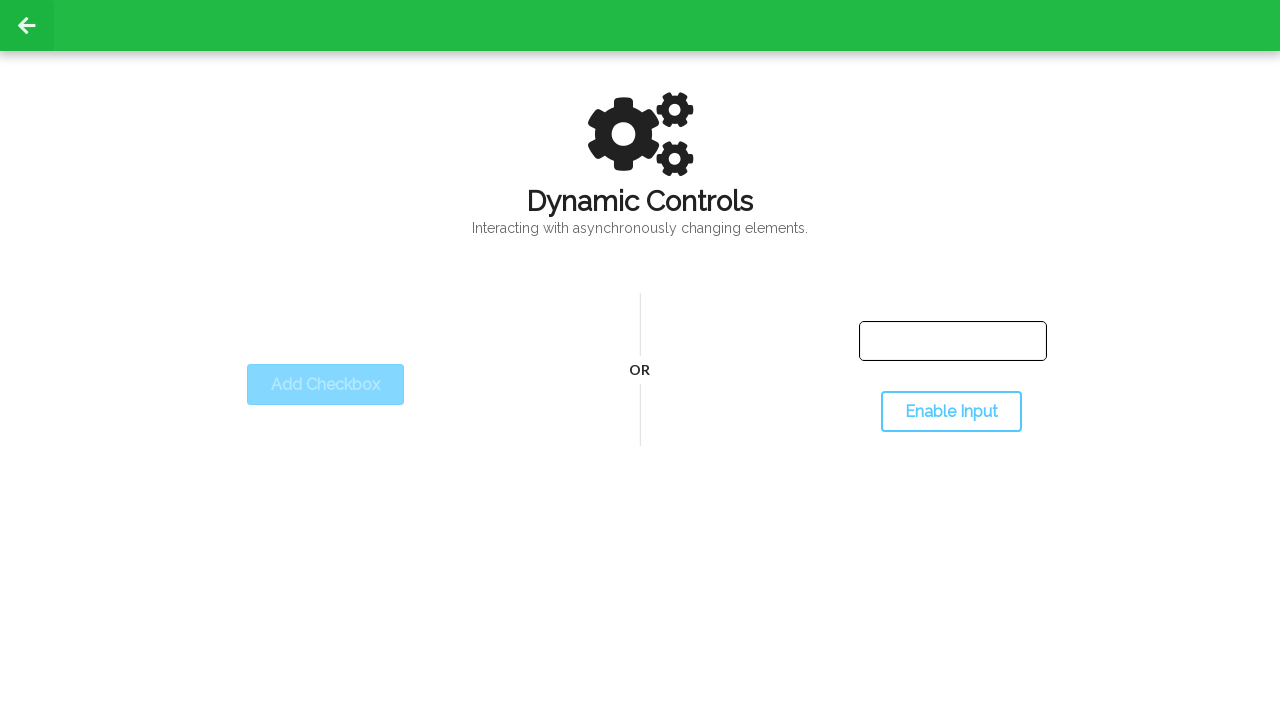

Checkbox disappeared after toggle
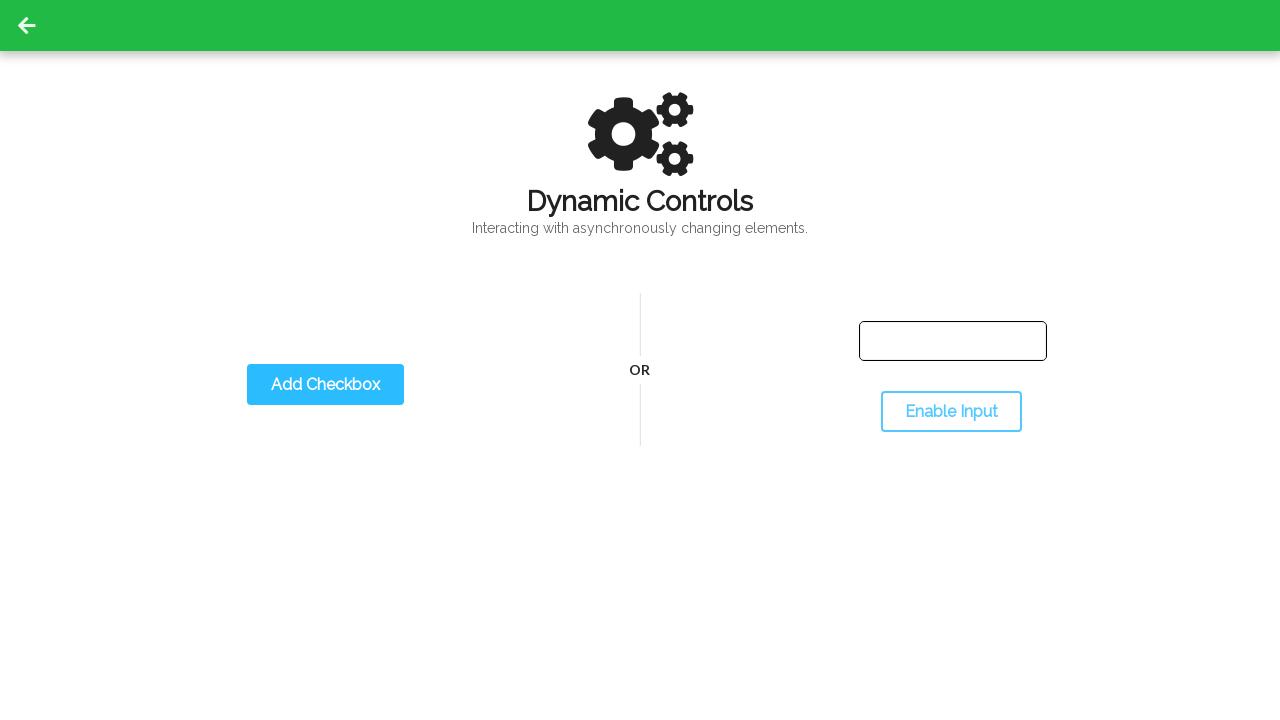

Clicked toggle button to show checkbox at (325, 385) on #toggleCheckbox
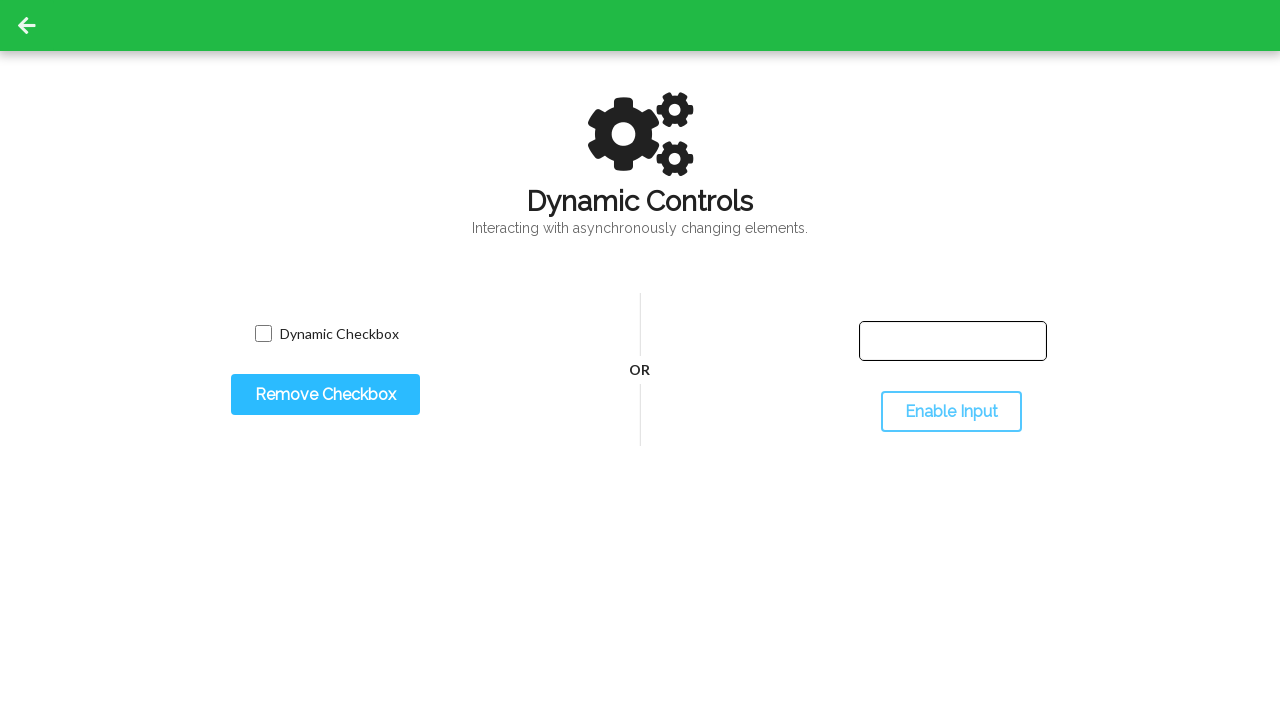

Checkbox reappeared after toggle
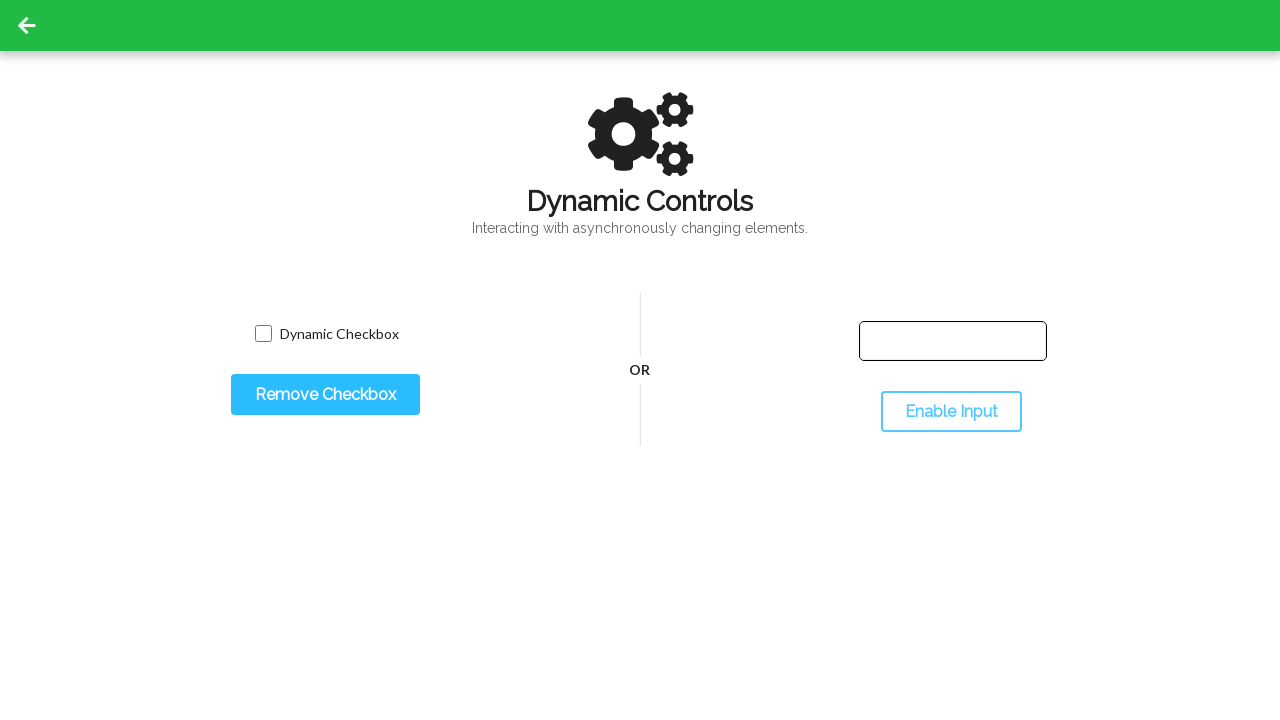

Clicked checkbox to select it at (263, 334) on #dynamicCheckbox
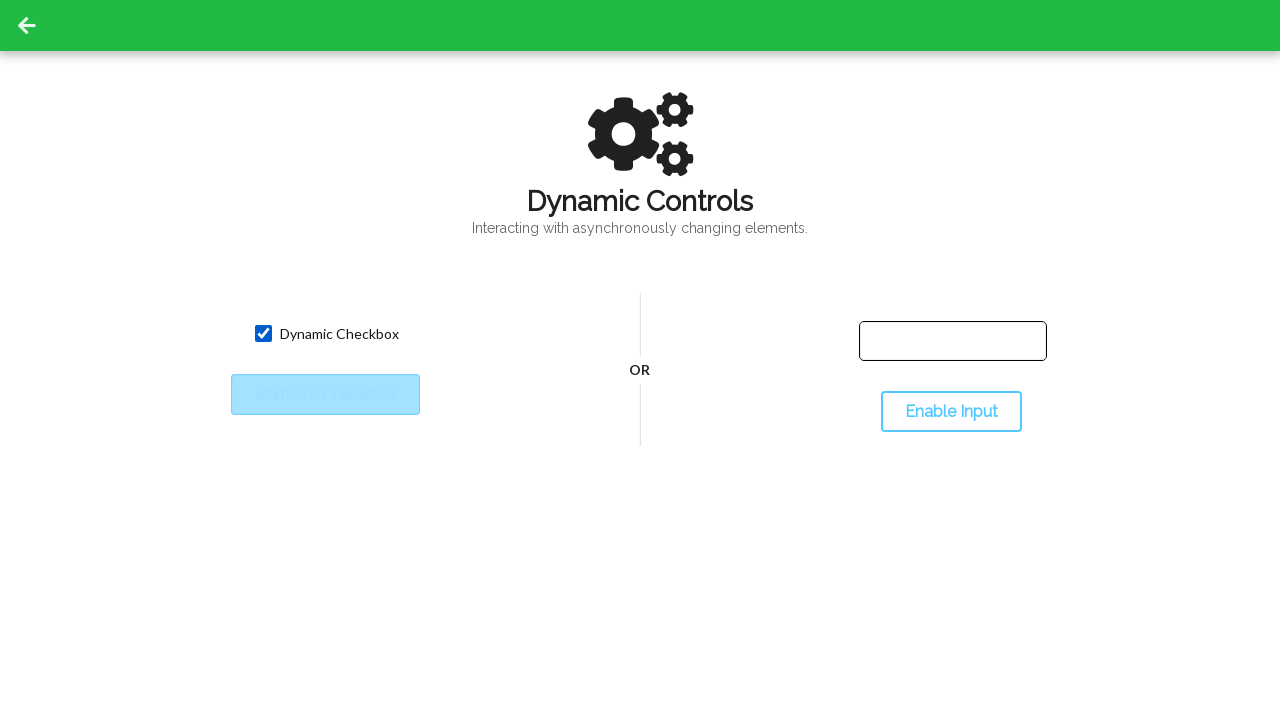

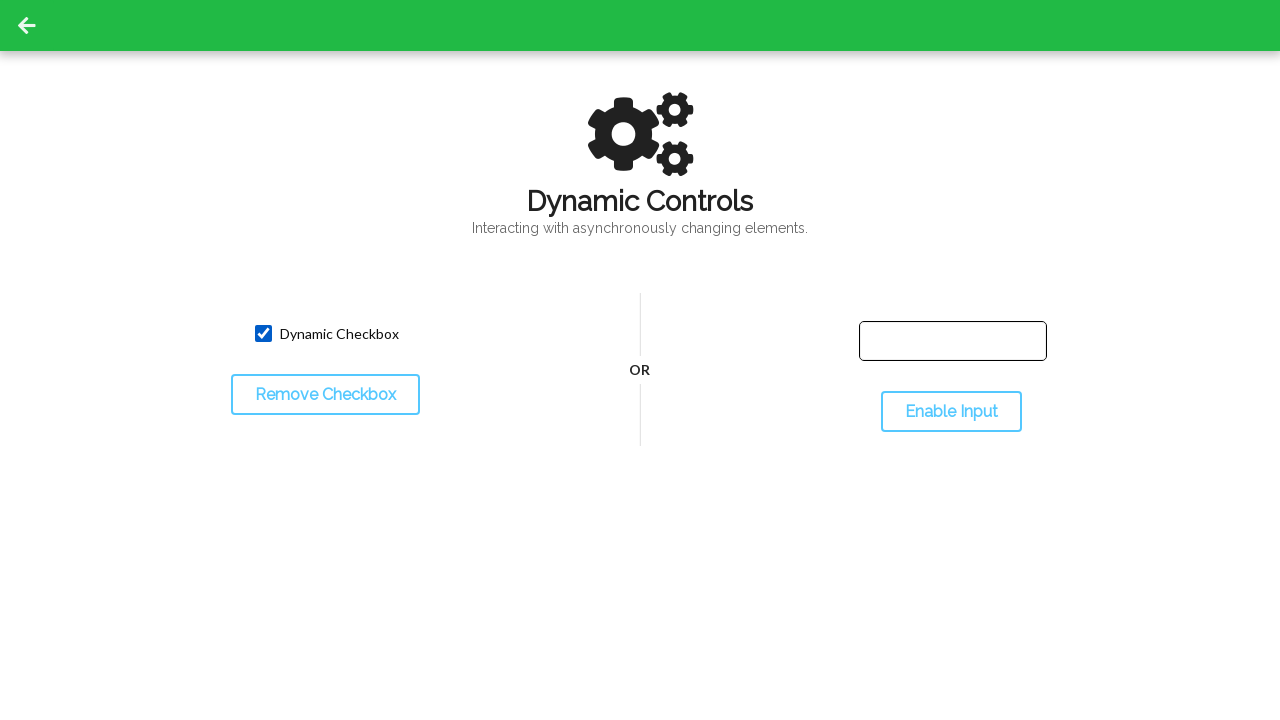